Tests sorting the Email column in ascending order by clicking the column header and verifying alphabetical sorting

Starting URL: http://the-internet.herokuapp.com/tables

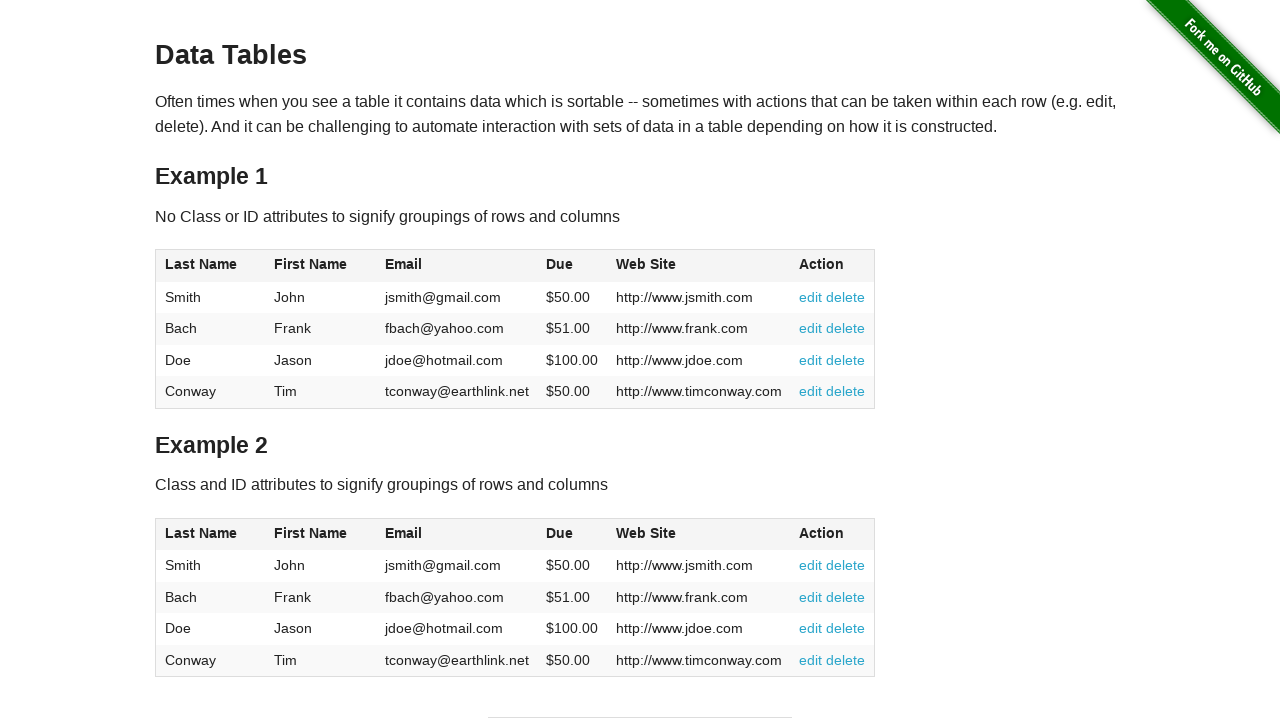

Clicked Email column header to sort ascending at (457, 266) on #table1 thead tr th:nth-of-type(3)
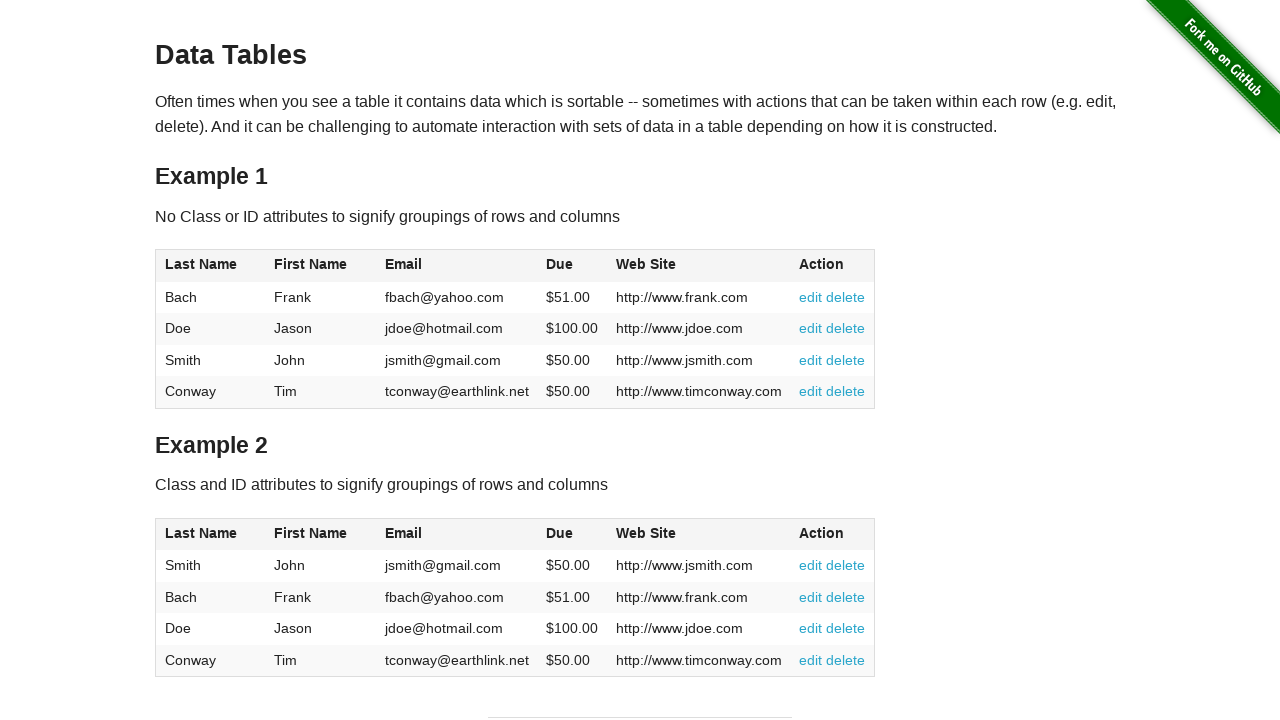

Table loaded with sorted Email column
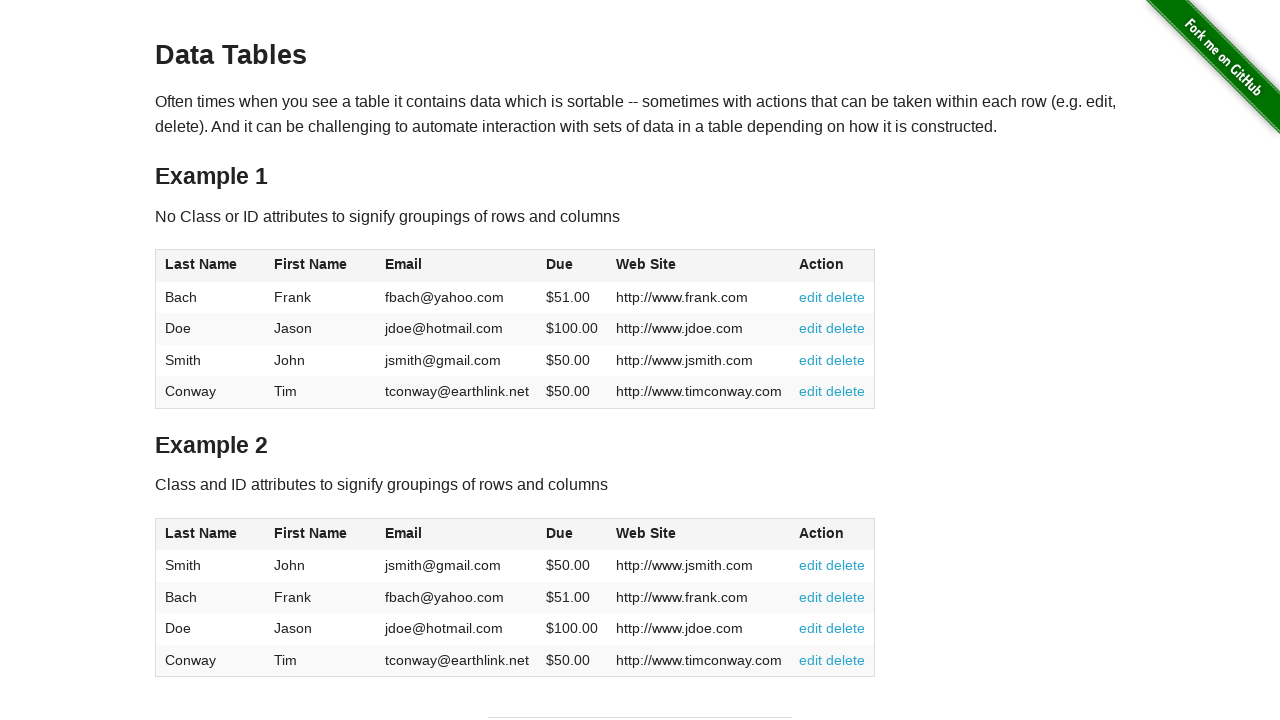

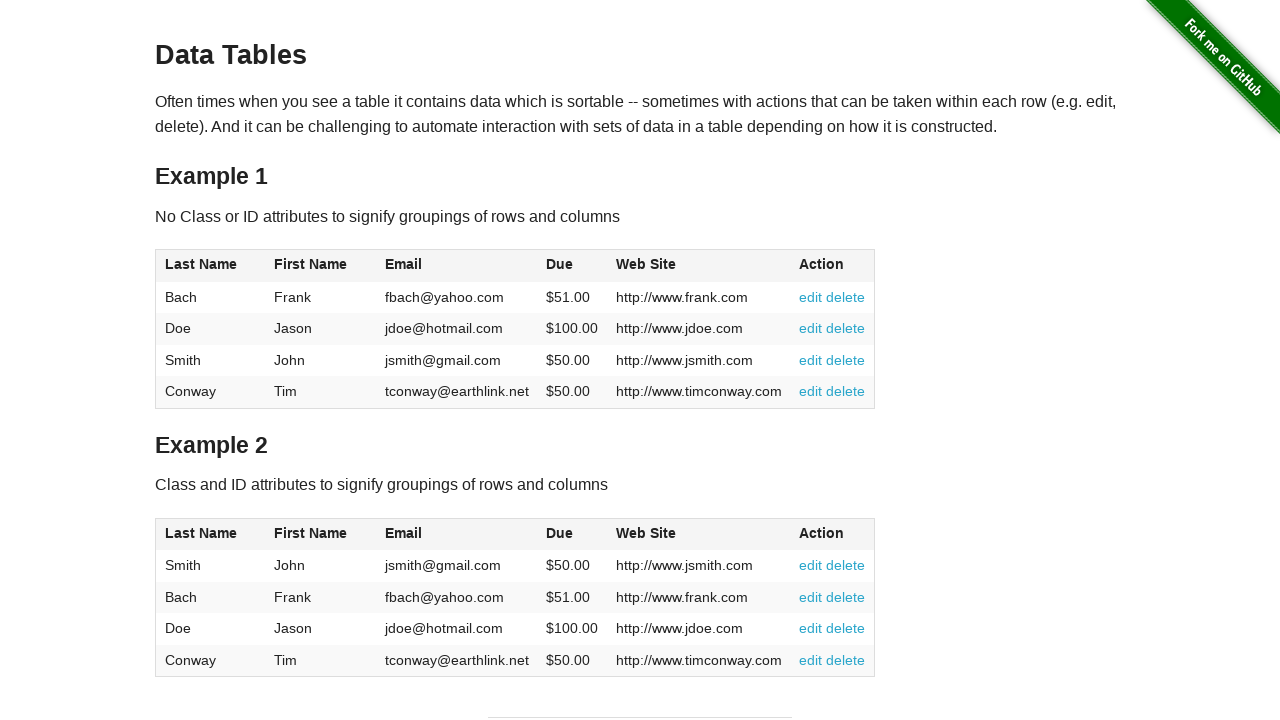